Tests scrolling to elements and filling form fields for name and date

Starting URL: https://formy-project.herokuapp.com/scroll

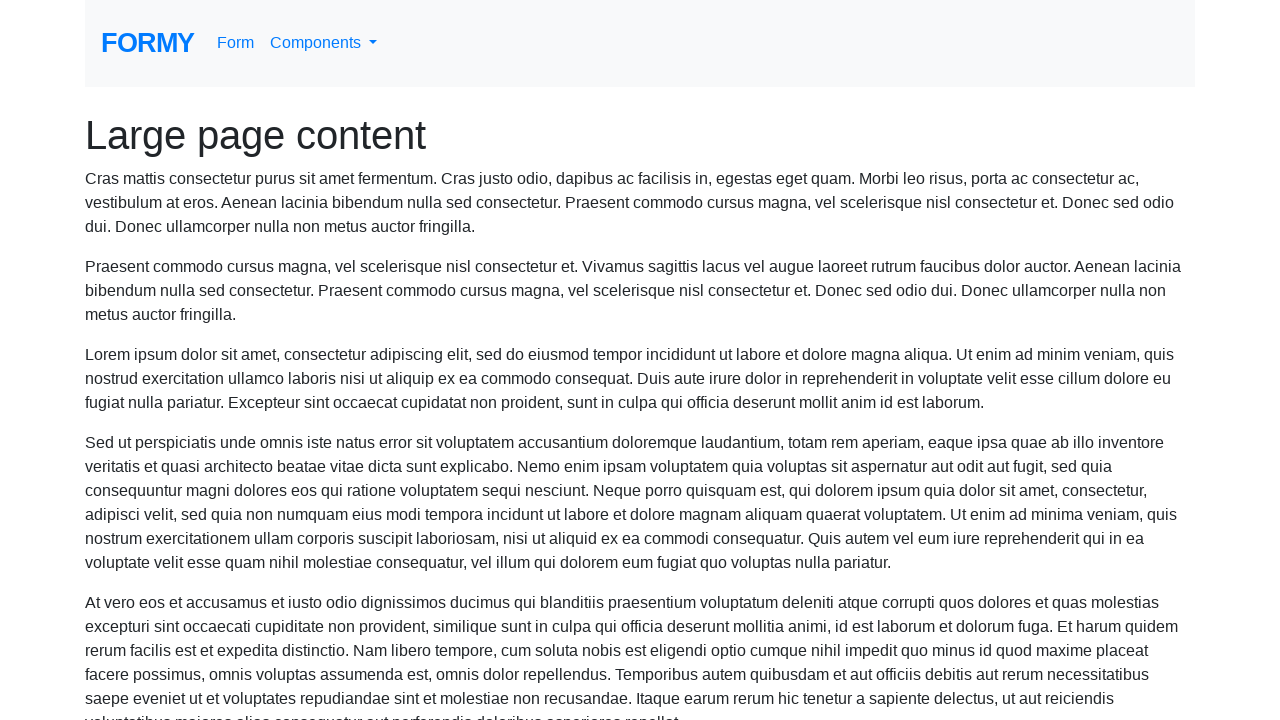

Scrolled to name field
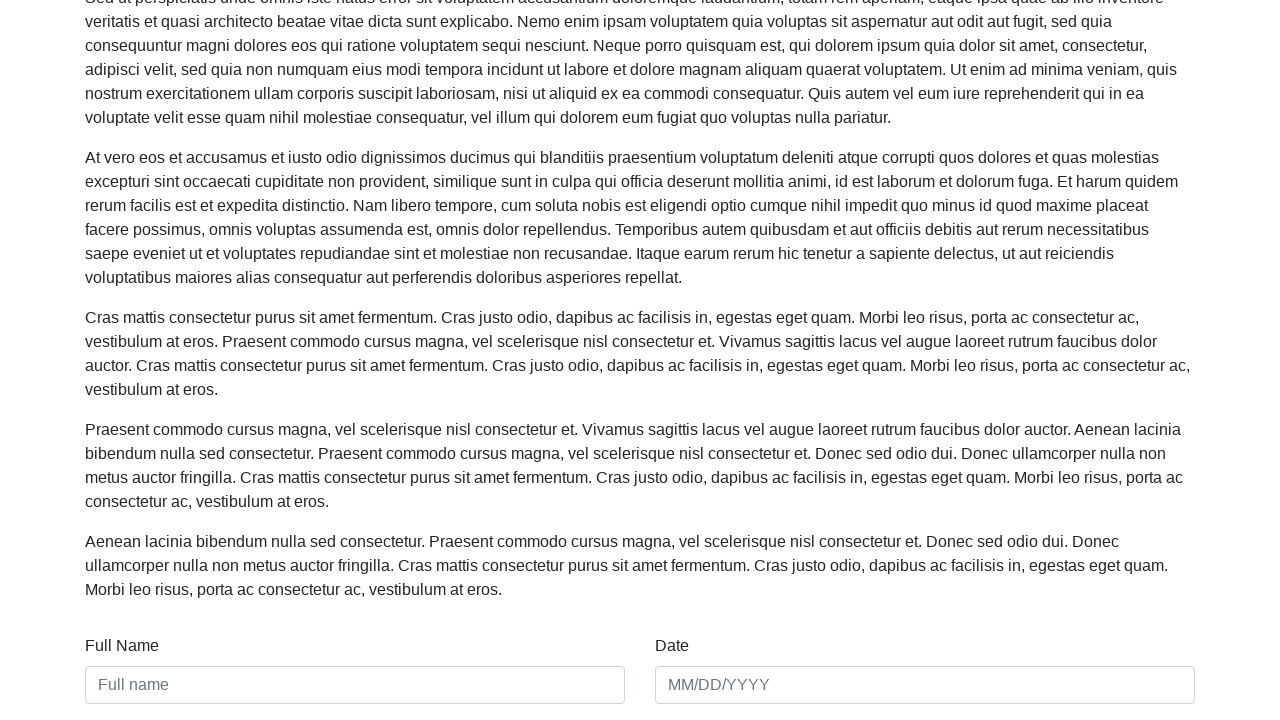

Filled name field with 'Claudiu Ferent' on #name
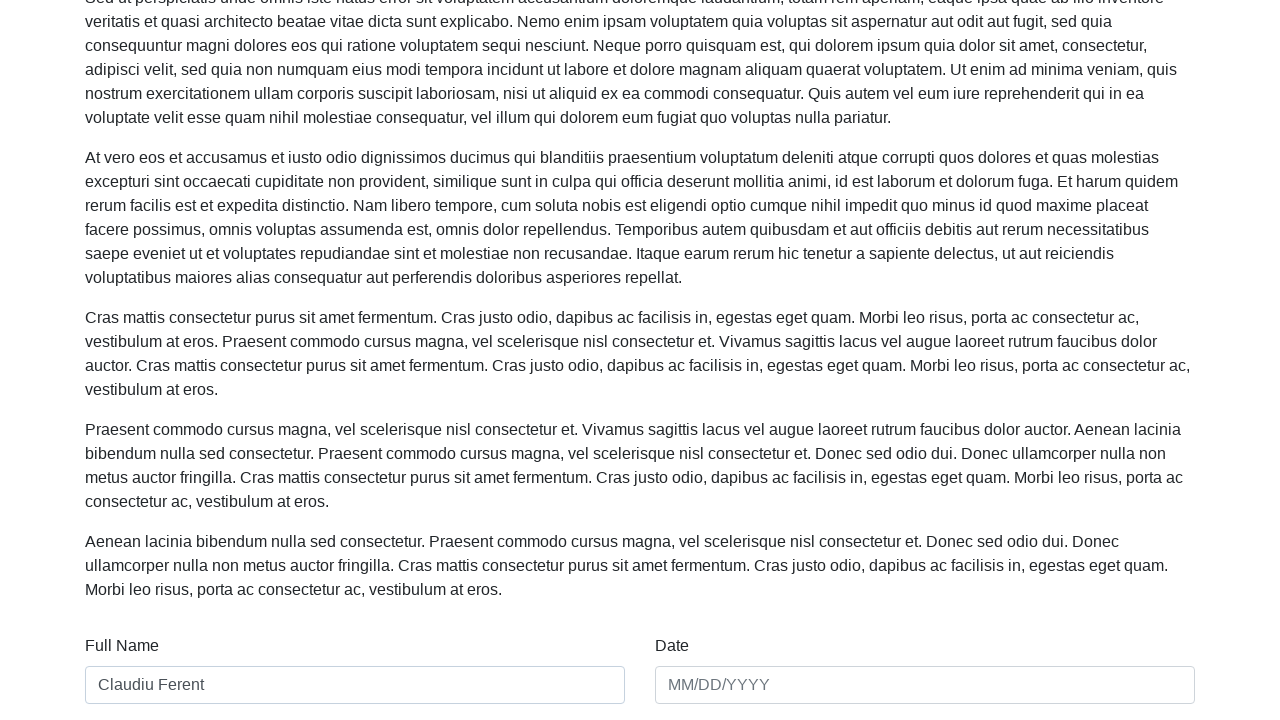

Filled date field with '02/20/2019' on #date
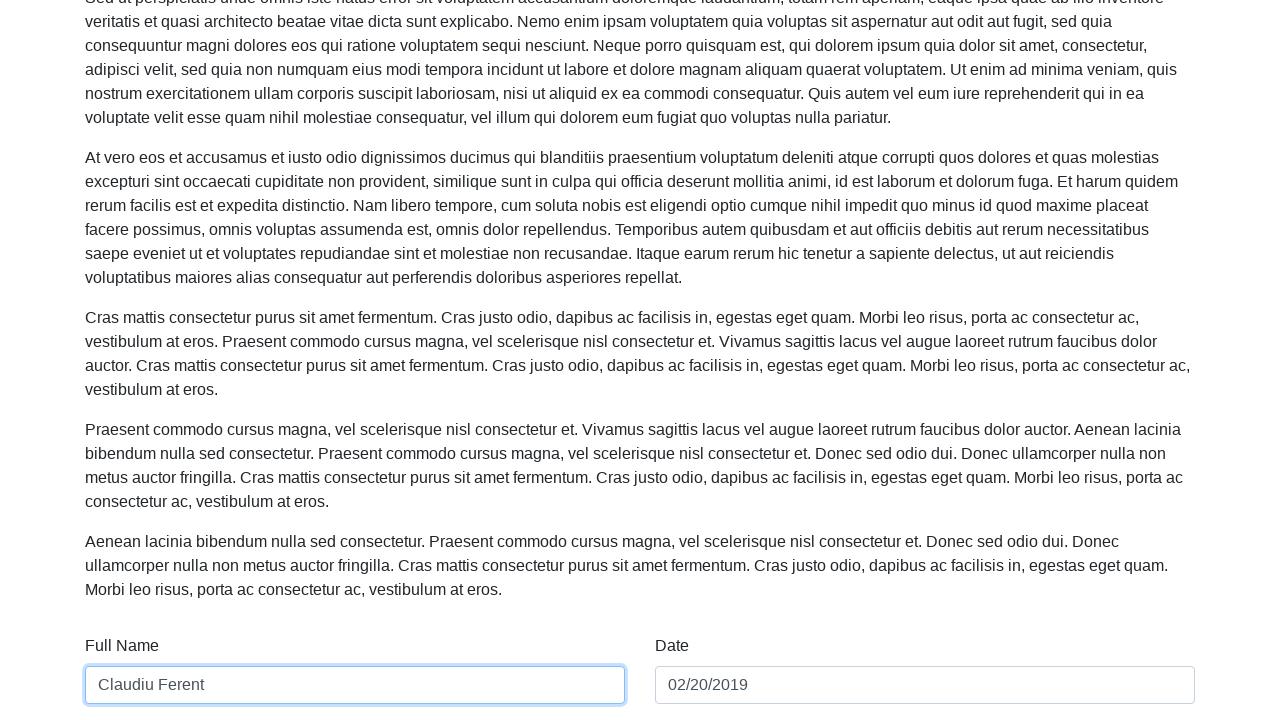

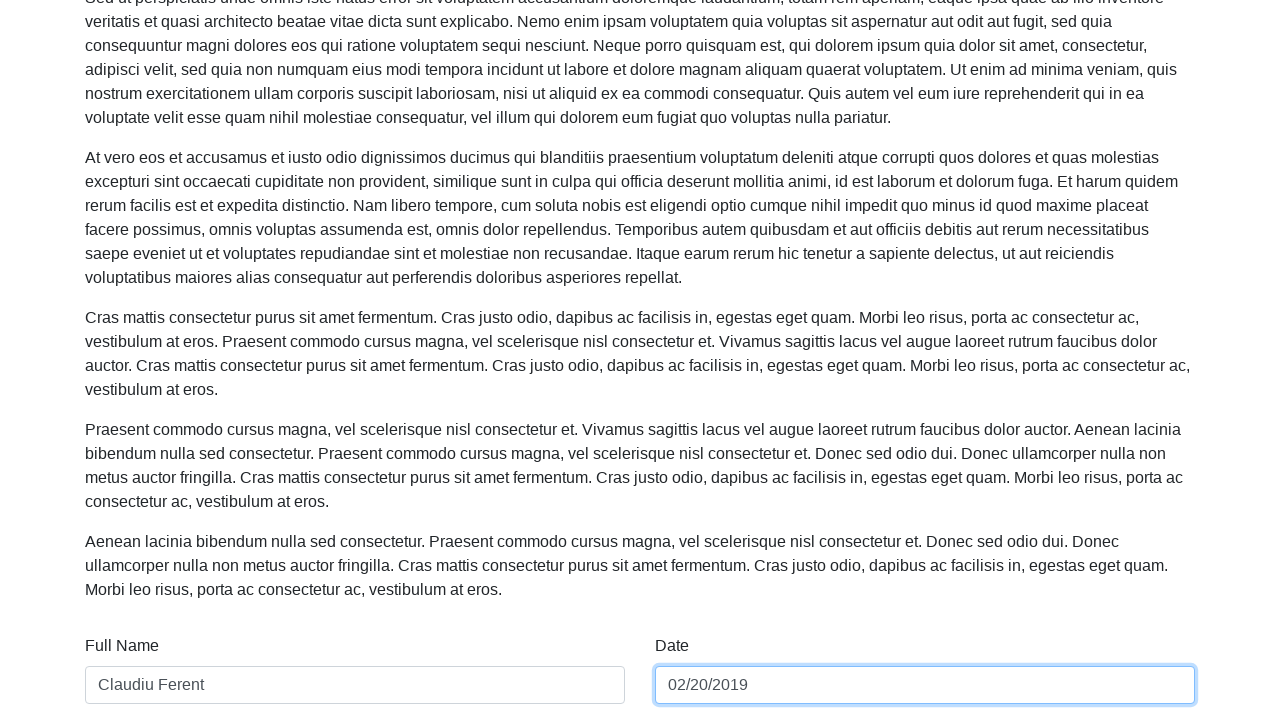